Navigates to OrangeHRM login page and clicks on the "OrangeHRM, Inc" link (likely a footer or header link to the company website)

Starting URL: https://opensource-demo.orangehrmlive.com/web/index.php/auth/login

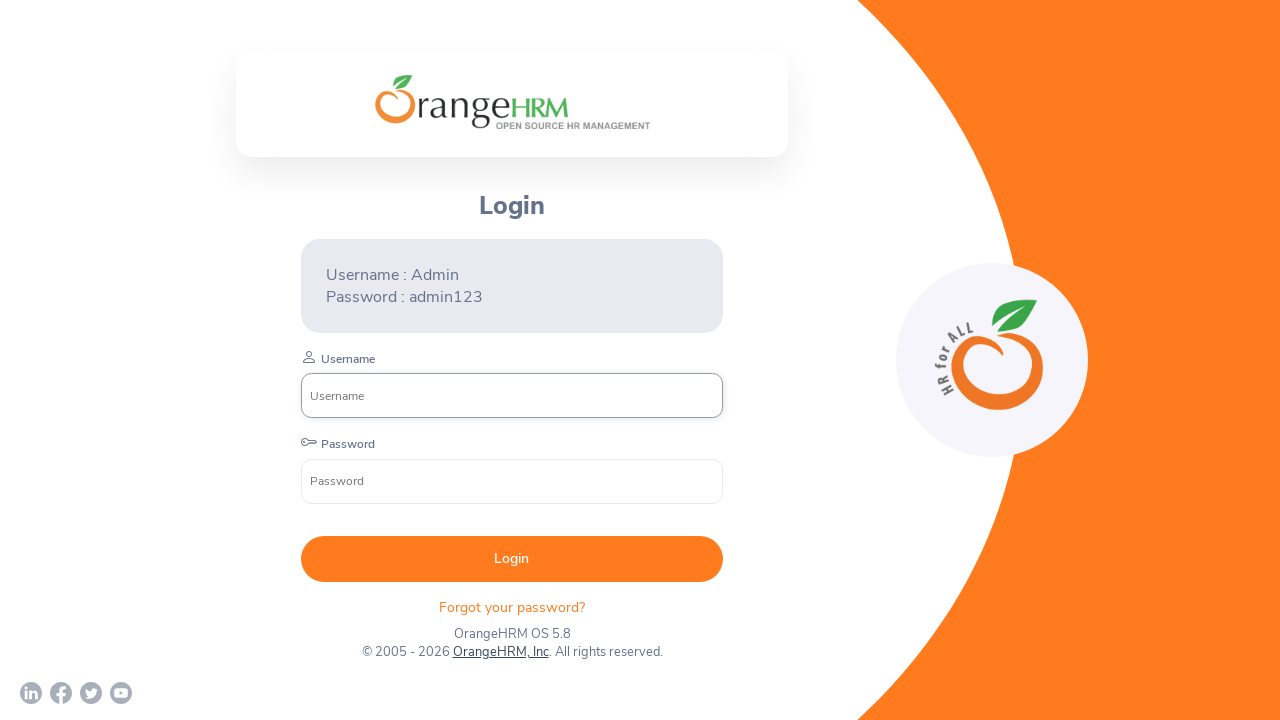

Waited 3 seconds for OrangeHRM login page to fully load
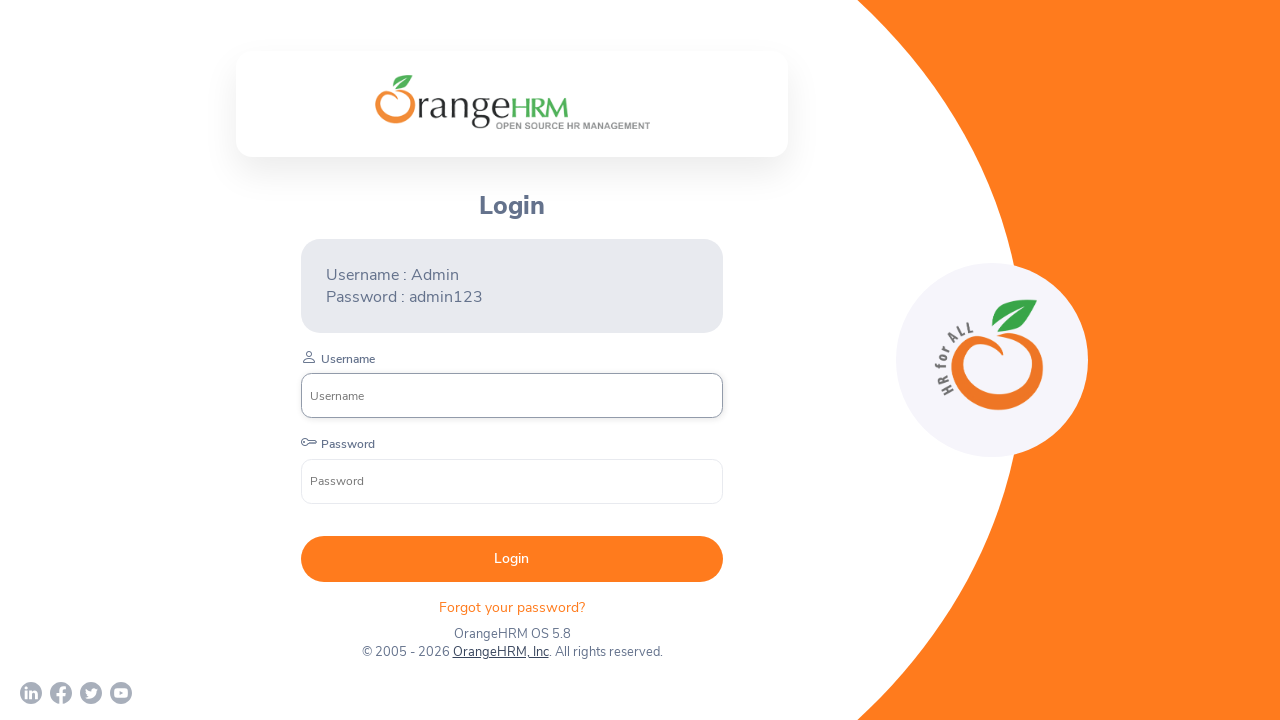

Clicked on the 'OrangeHRM, Inc' link to navigate to company website at (500, 652) on xpath=//a[normalize-space()='OrangeHRM, Inc']
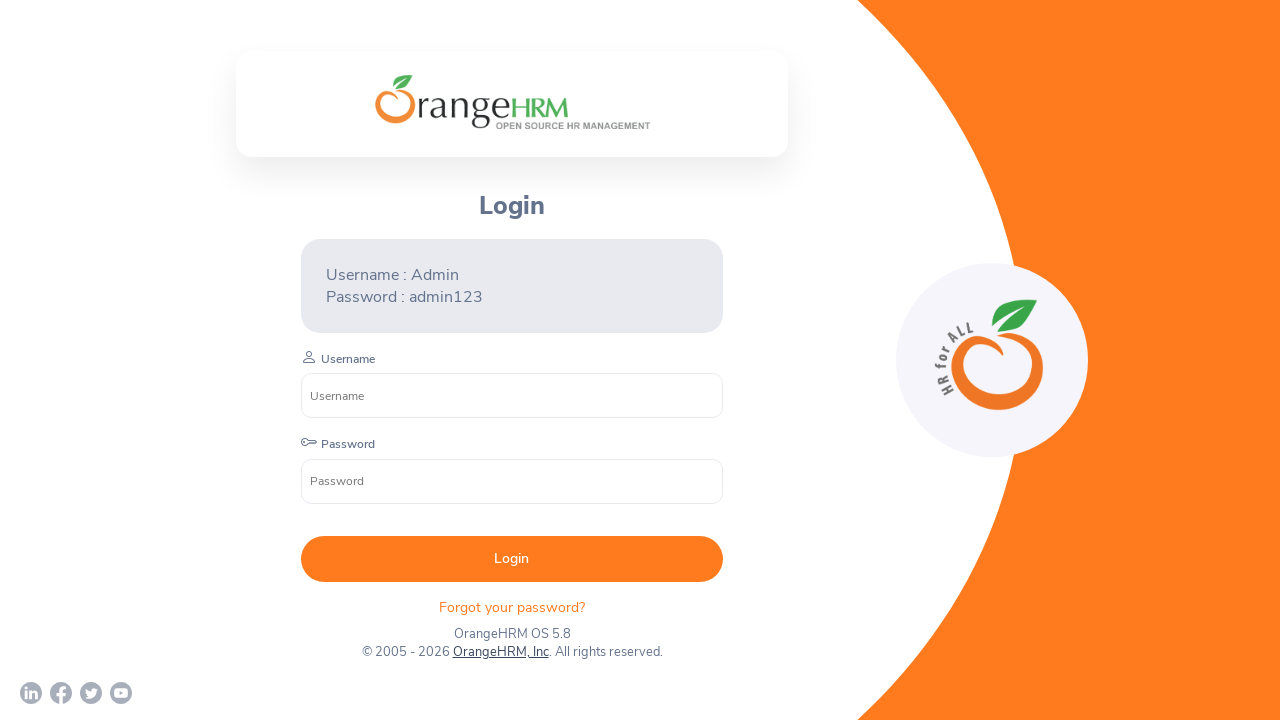

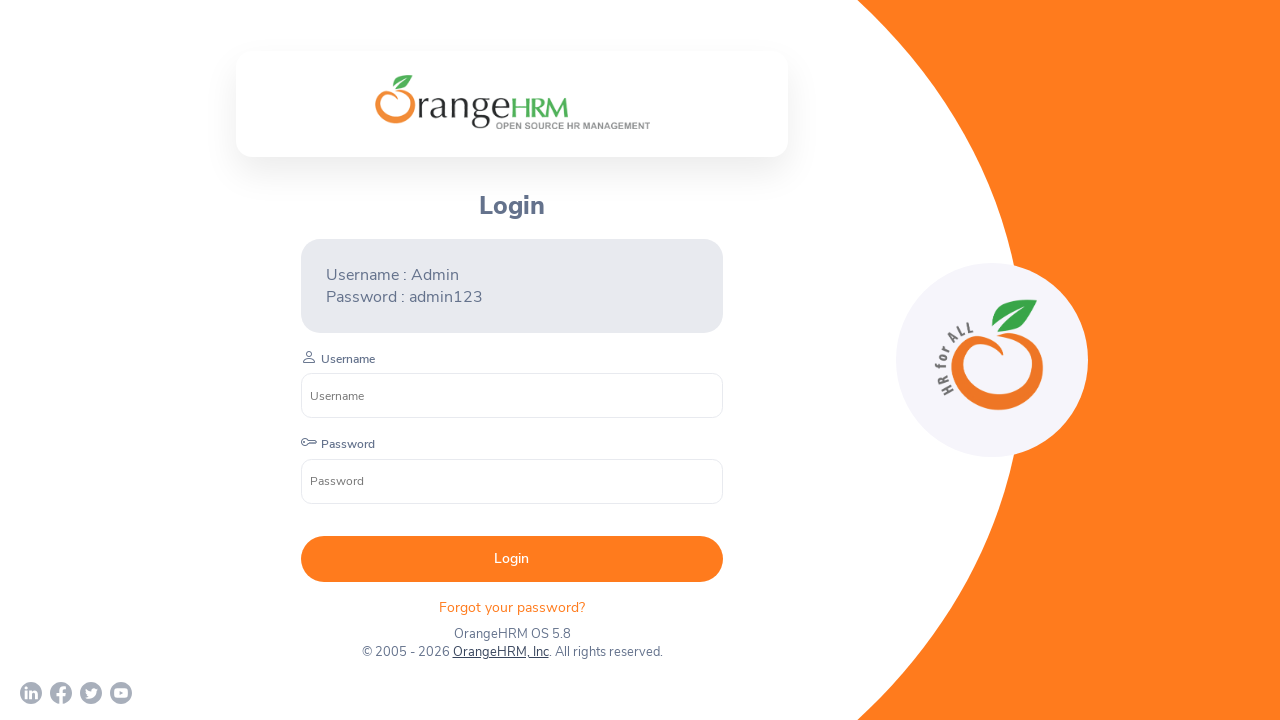